Tests hover functionality by hovering over images and verifying that user information text becomes visible on hover.

Starting URL: https://practice.cydeo.com/hovers

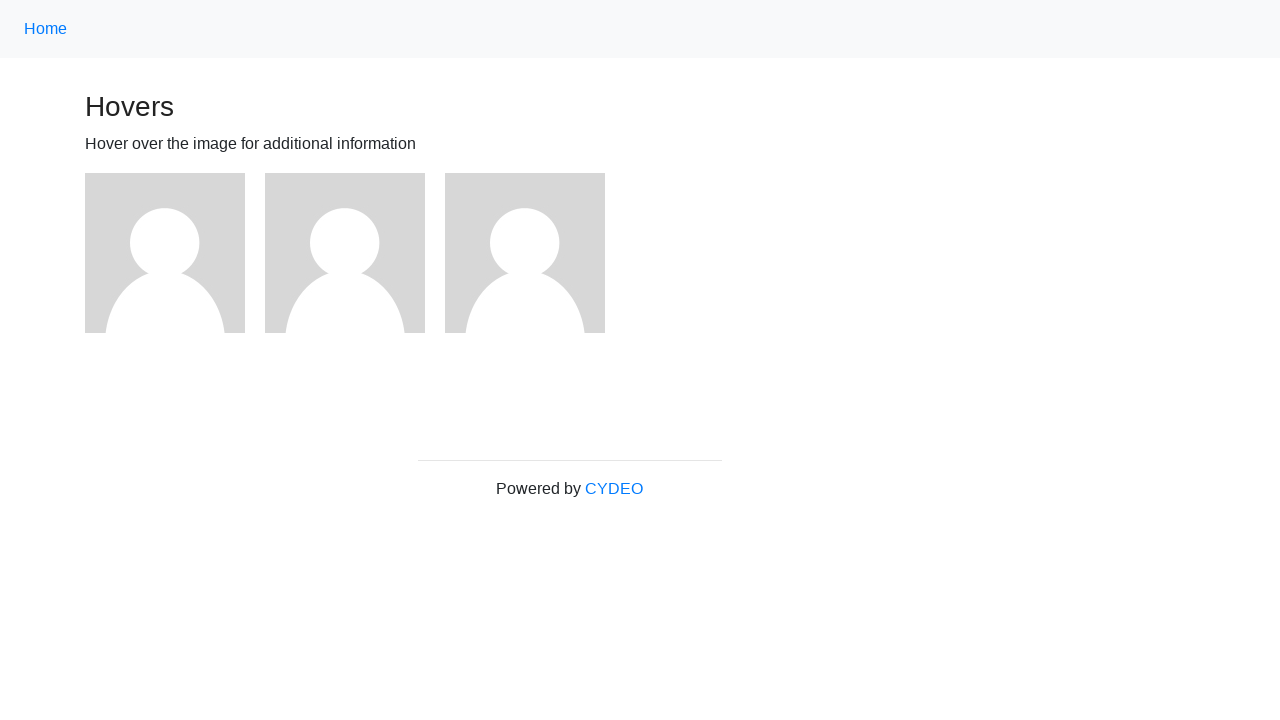

Located first image element
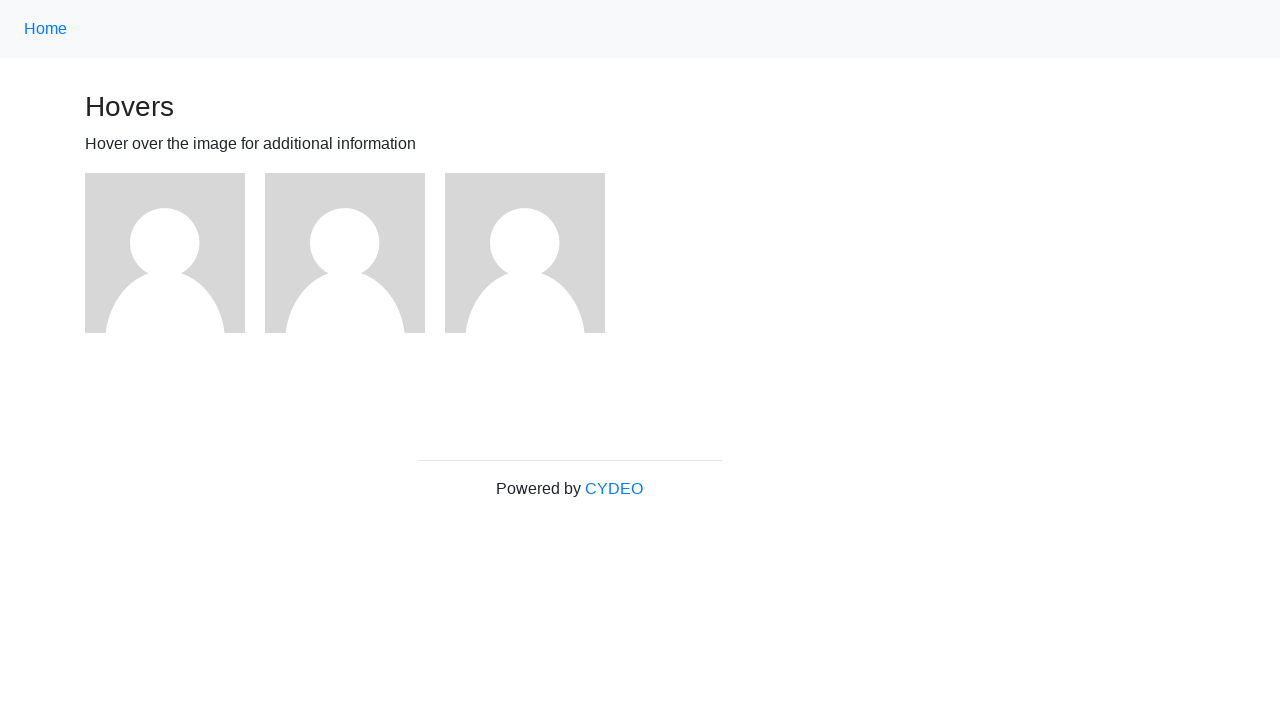

Located second image element
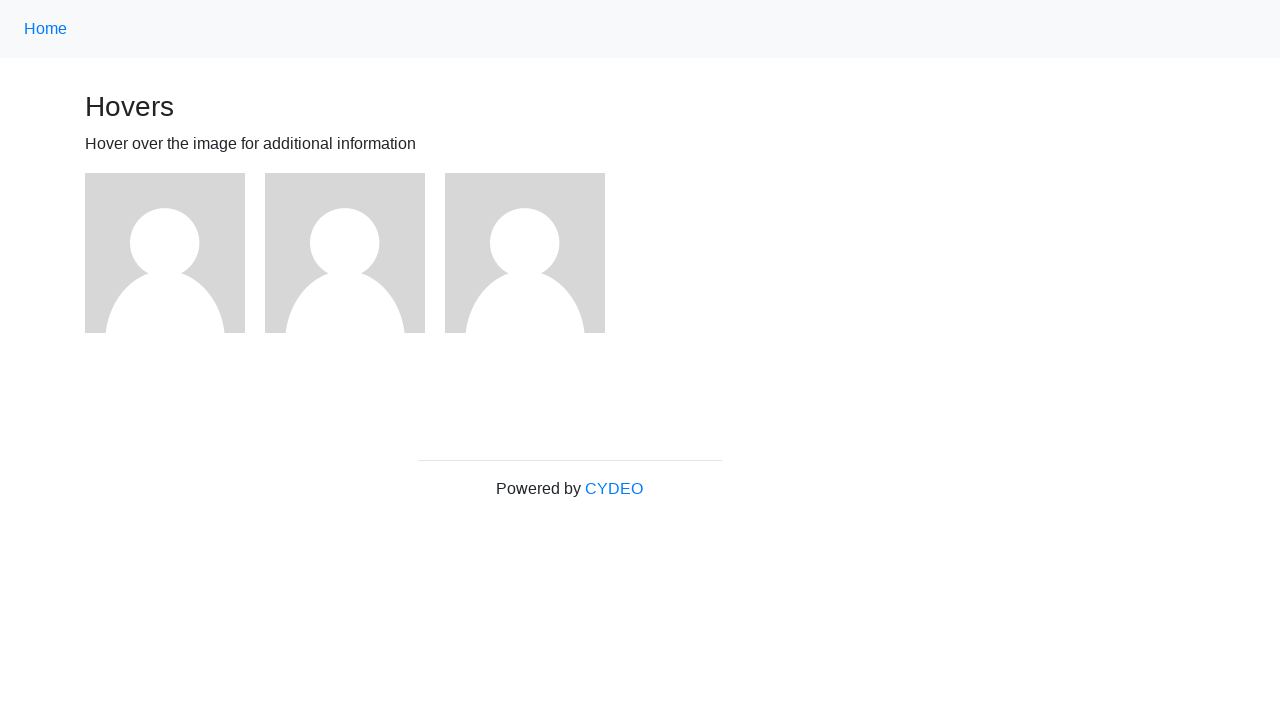

Located third image element
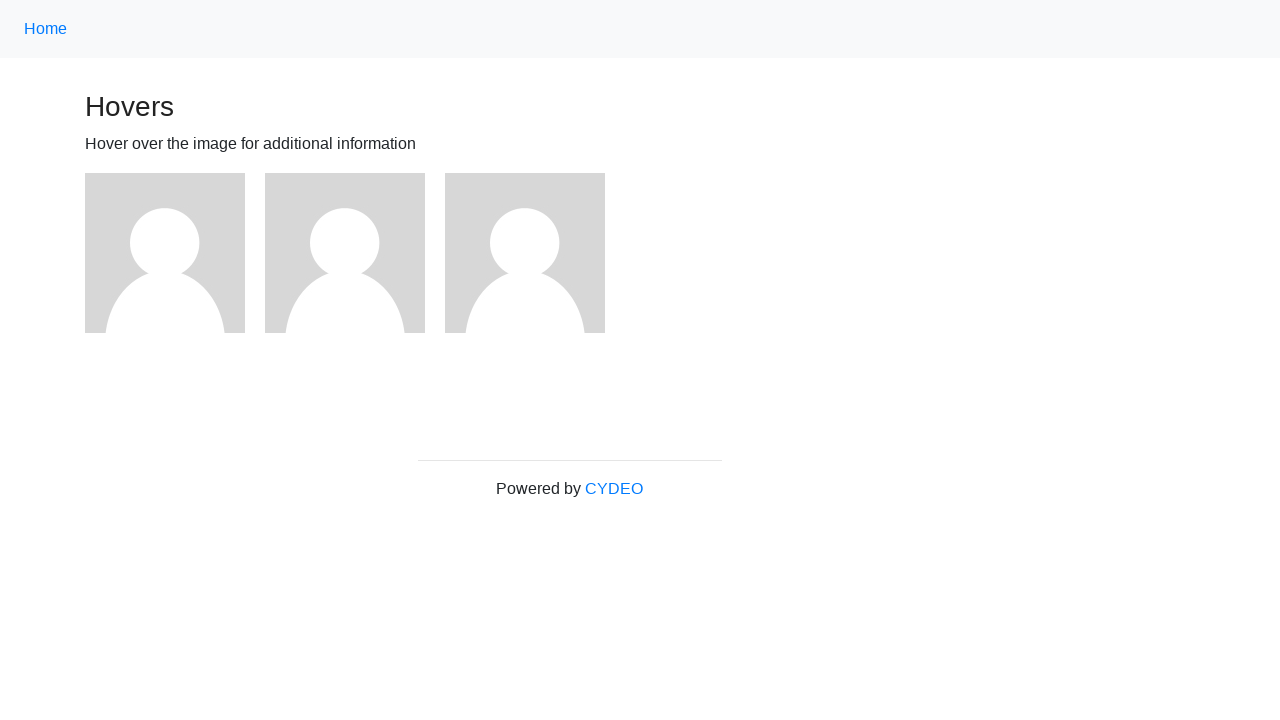

Located user1 text element
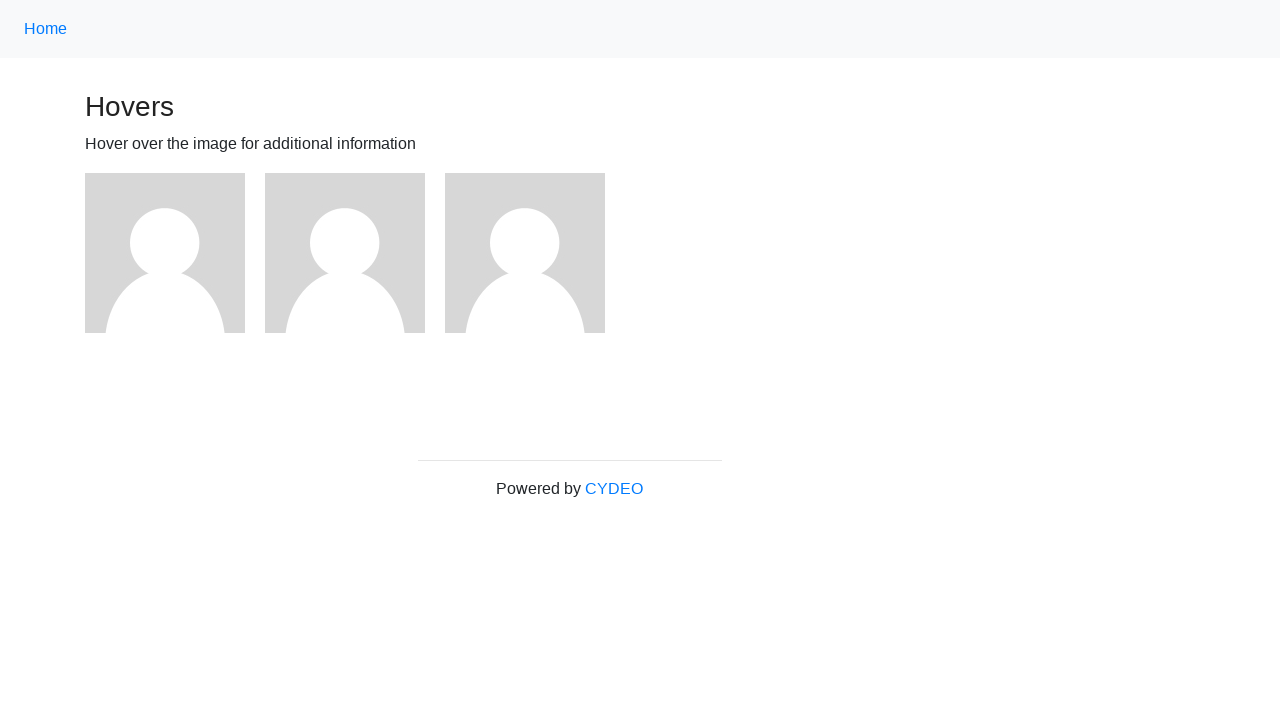

Located user2 text element
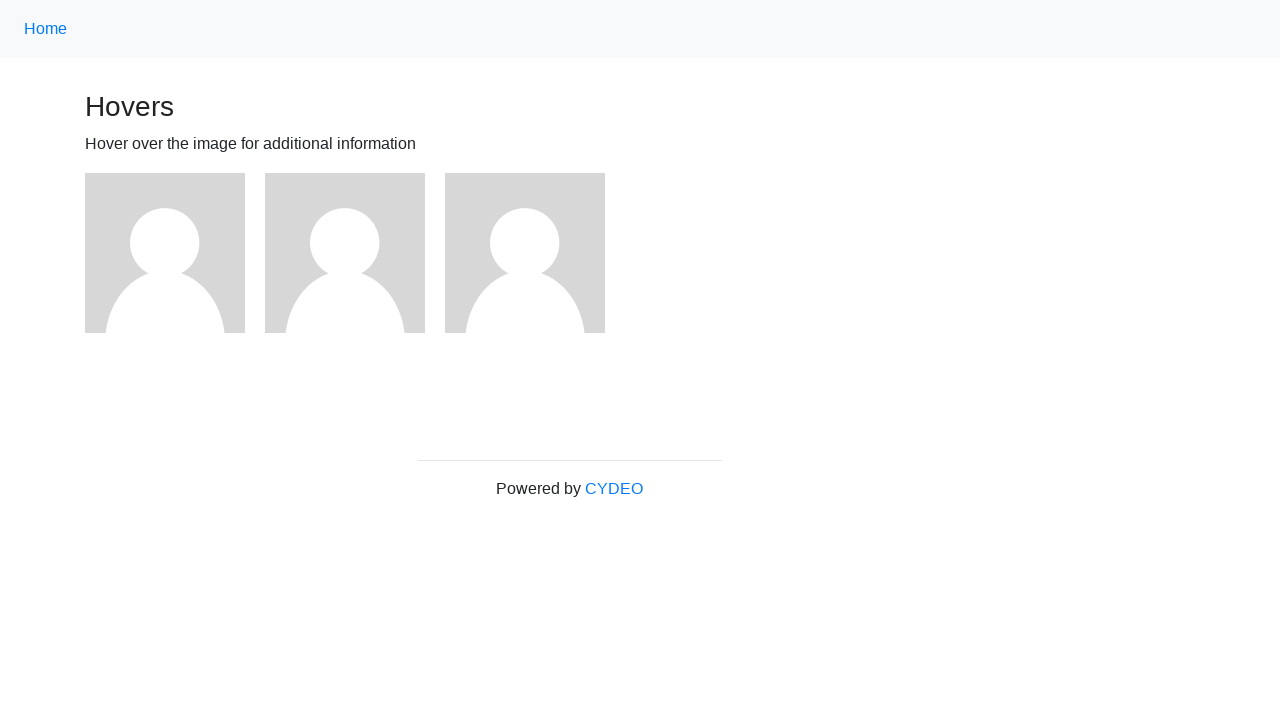

Located user3 text element
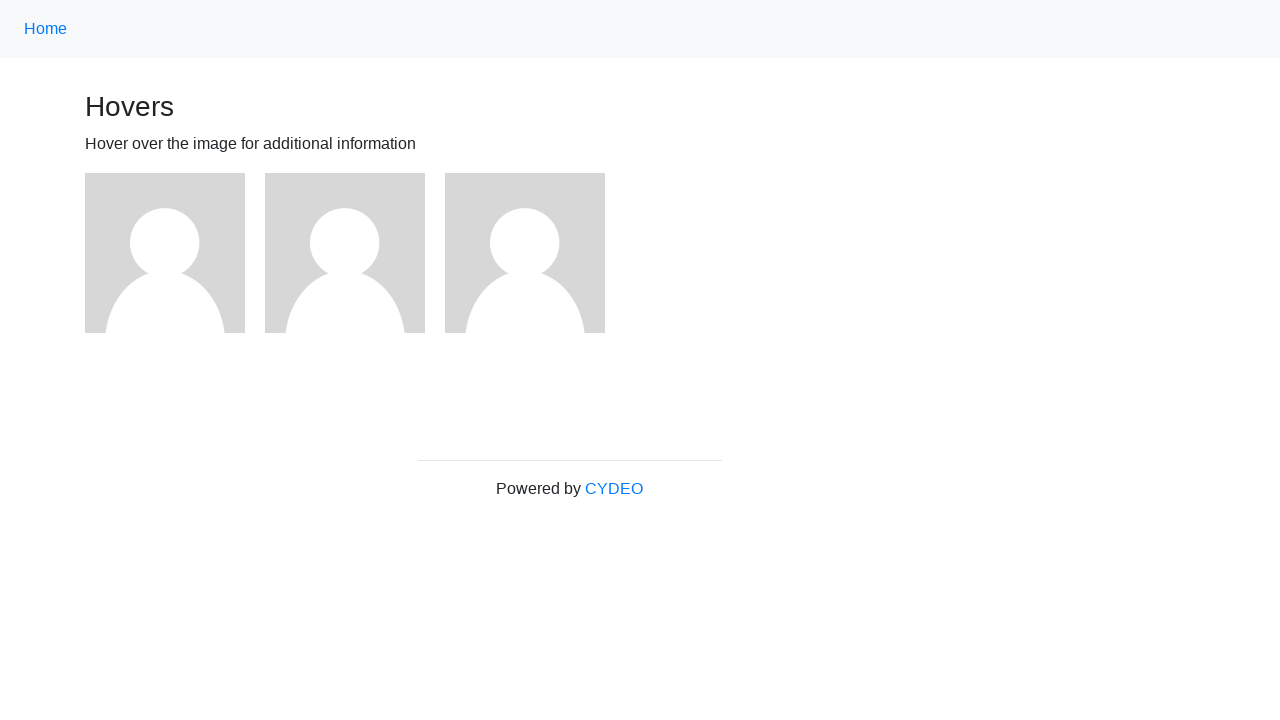

Hovered over first image at (165, 253) on (//img)[1]
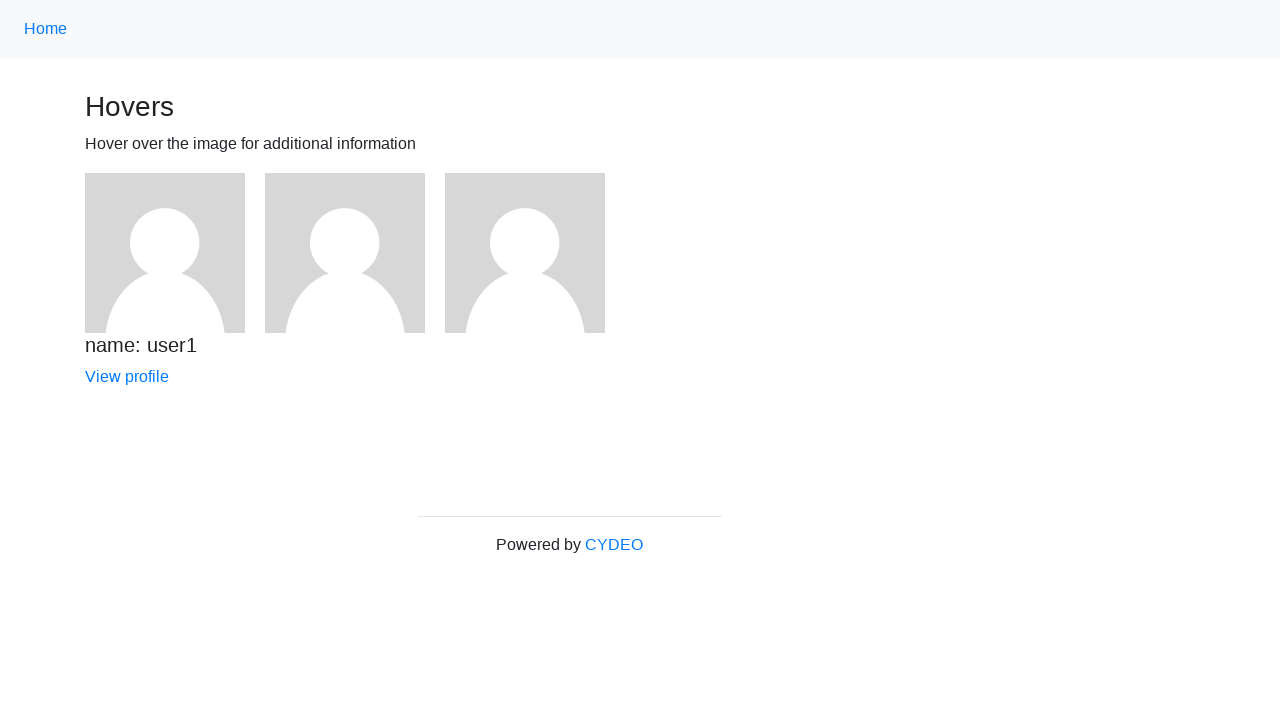

Verified user1 text is visible after hovering over first image
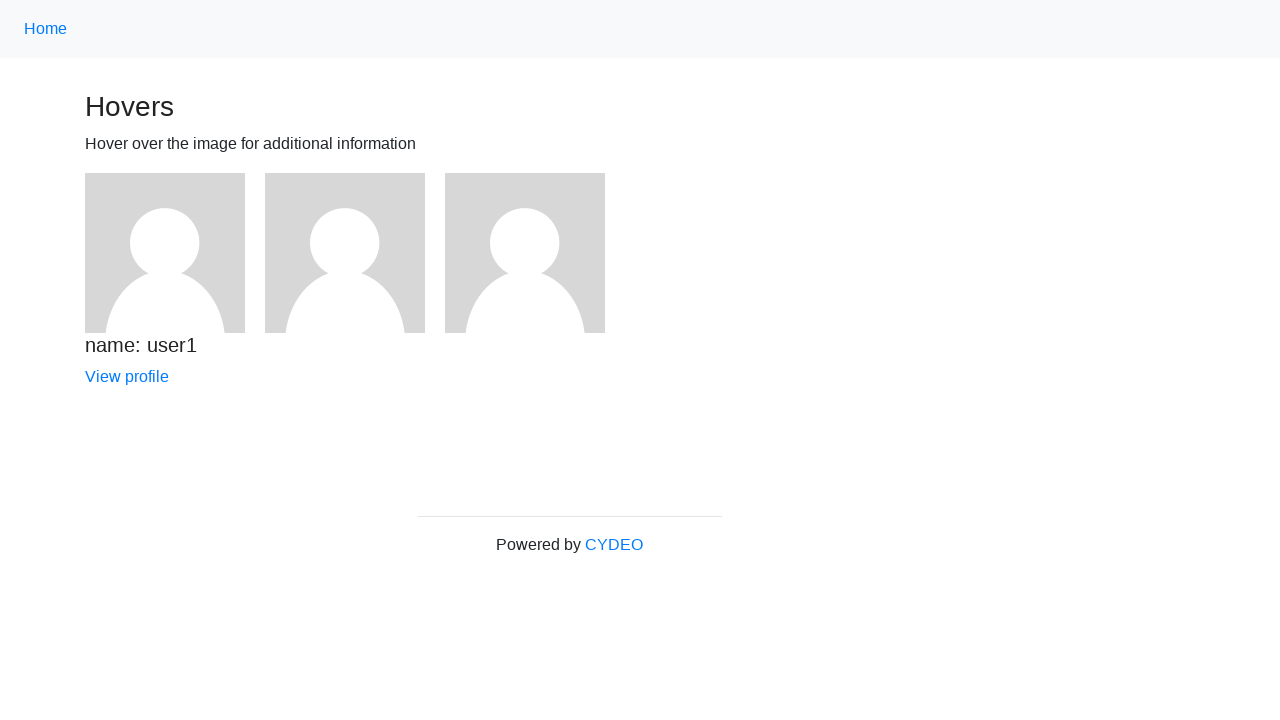

Hovered over second image at (345, 253) on (//img)[2]
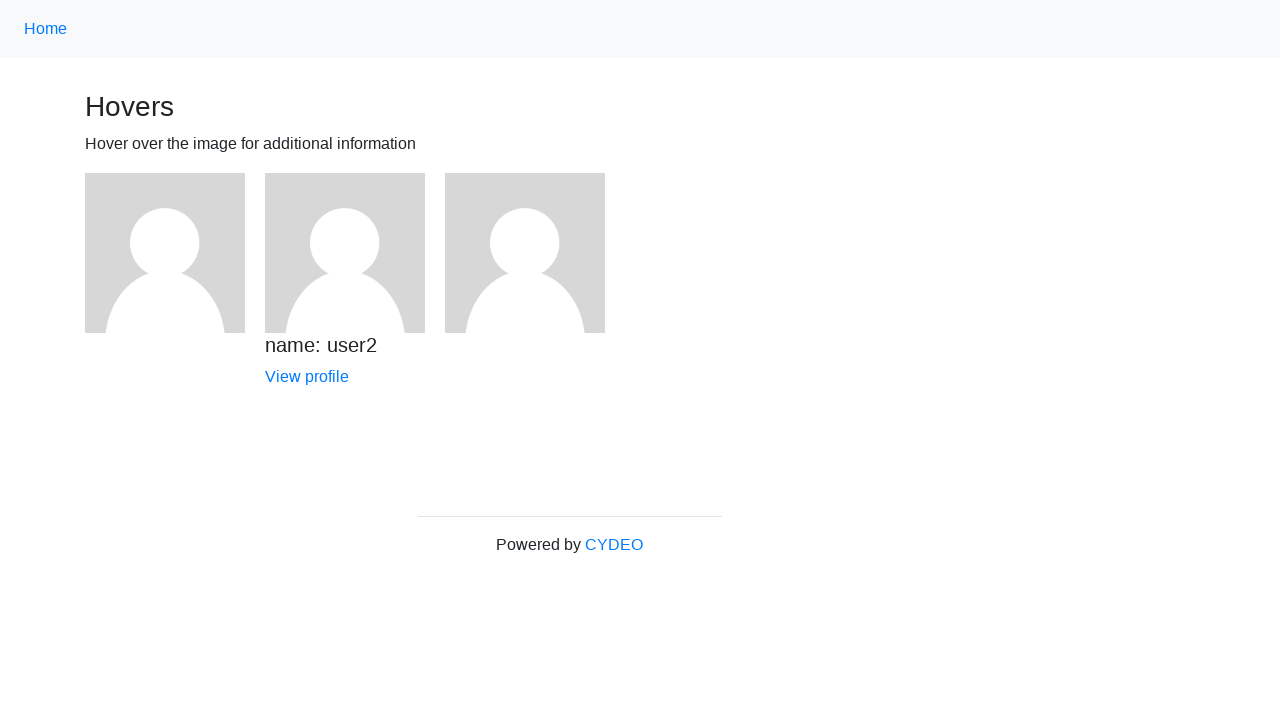

Verified user2 text is visible after hovering over second image
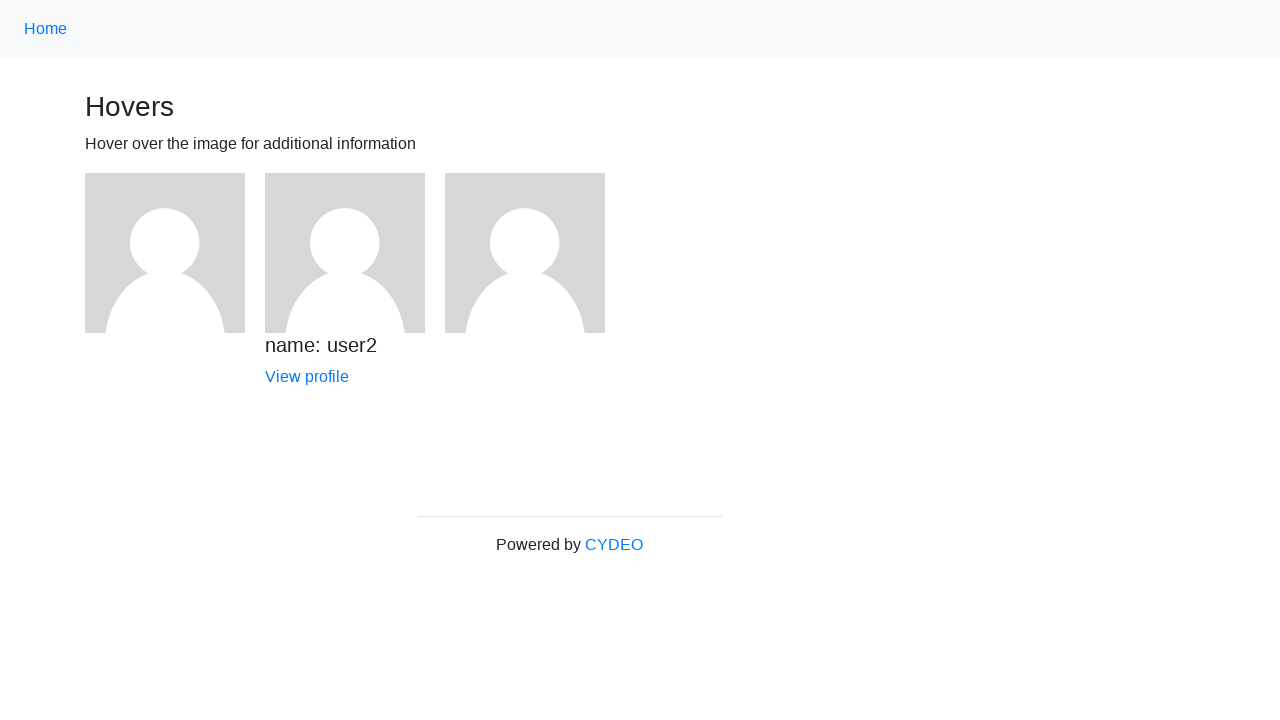

Hovered over third image at (525, 253) on (//img)[3]
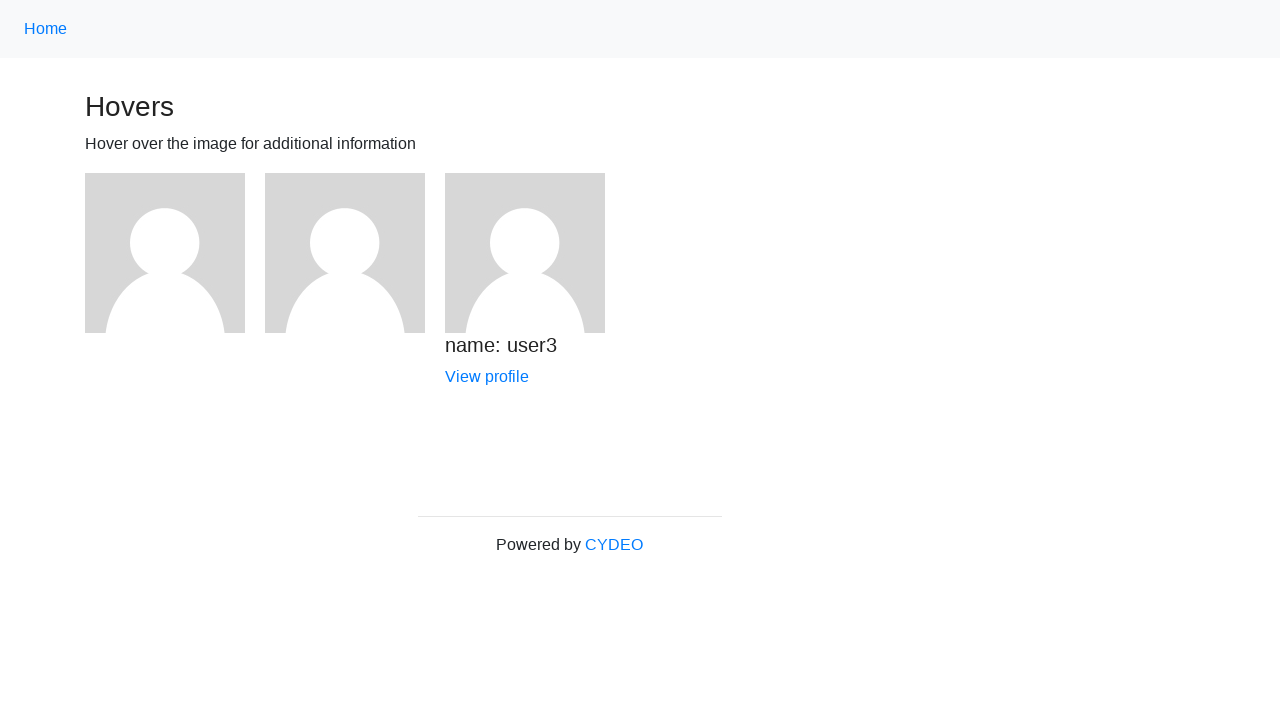

Verified user3 text is visible after hovering over third image
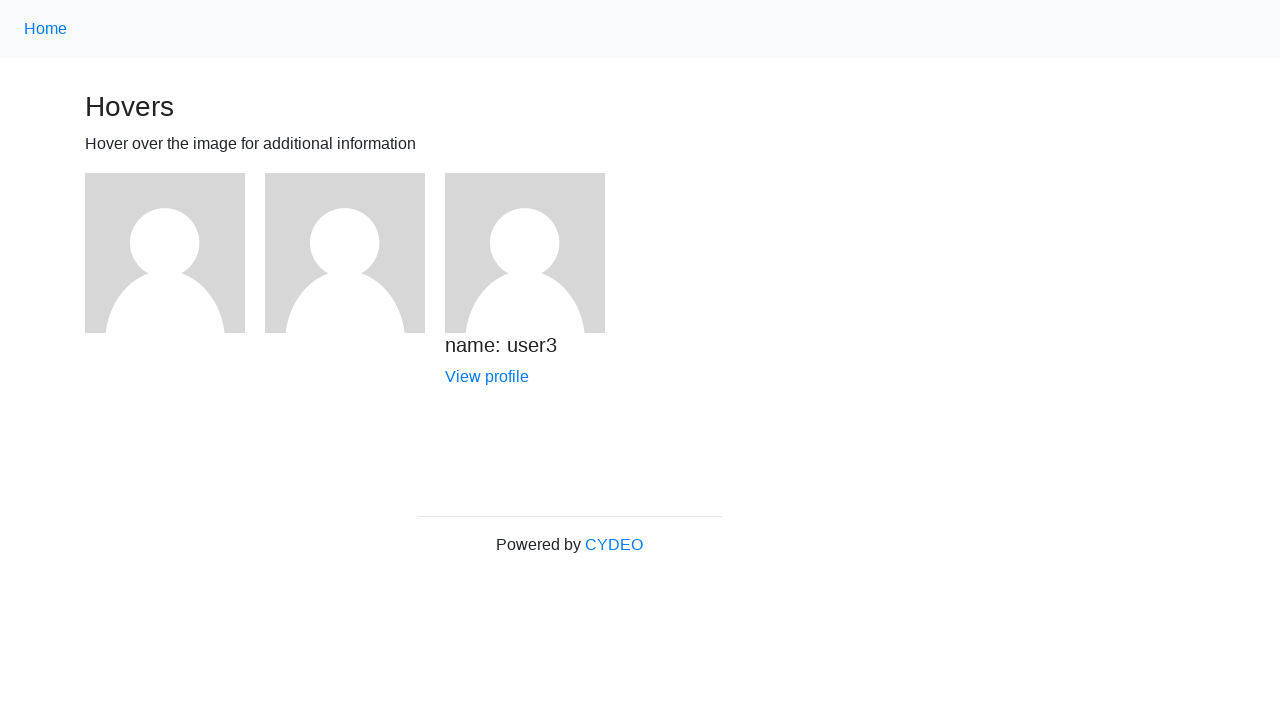

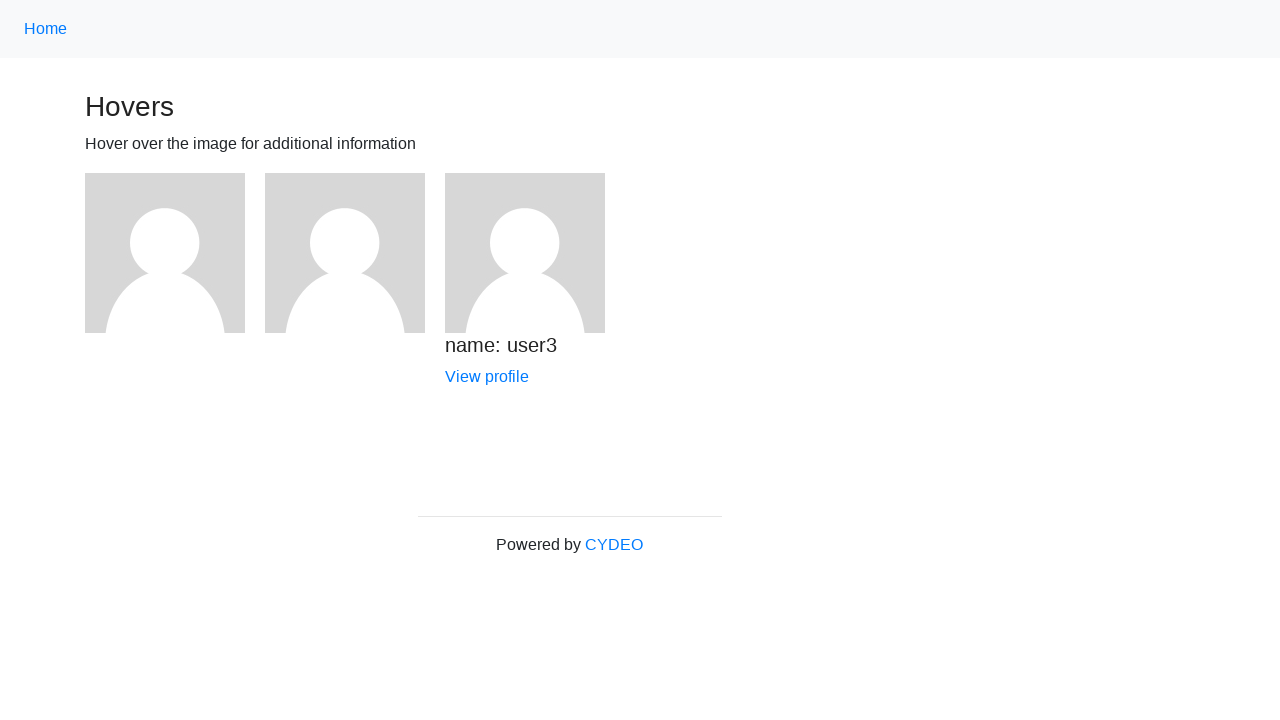